Navigates to whatismyipaddress.com and waits for the page to fully load to verify the page is accessible.

Starting URL: https://whatismyipaddress.com/

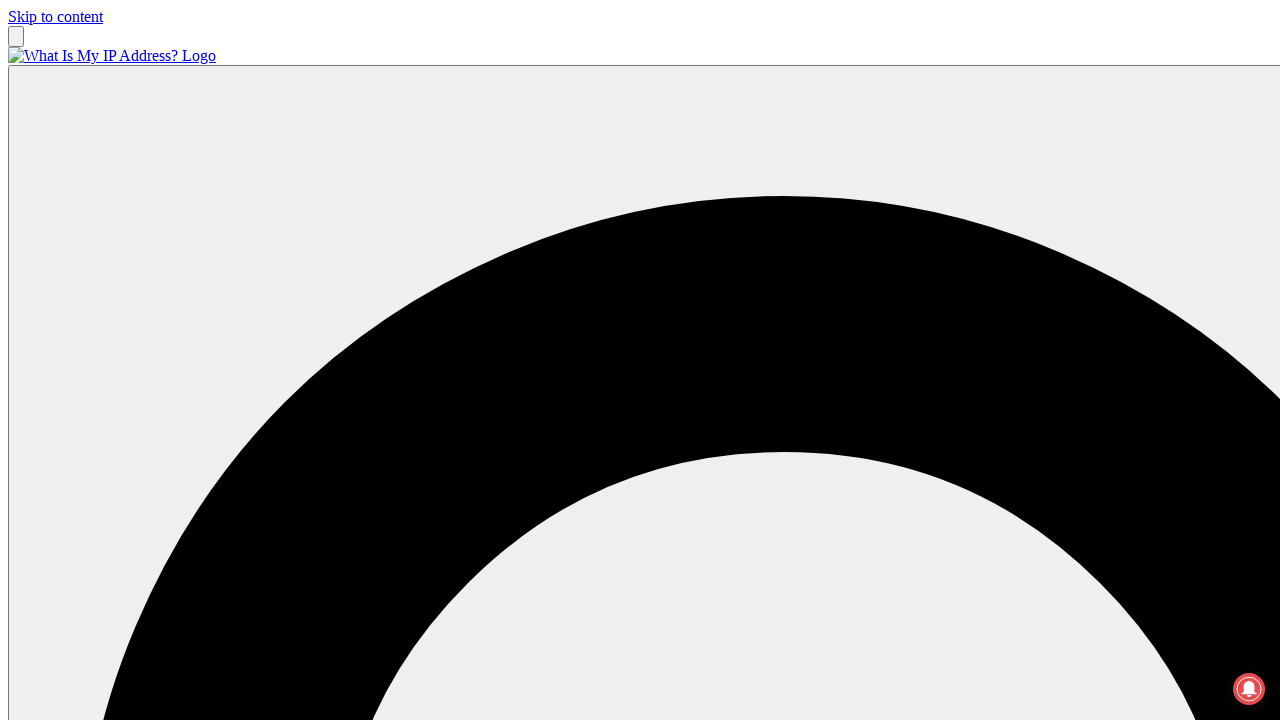

Navigated to https://whatismyipaddress.com/
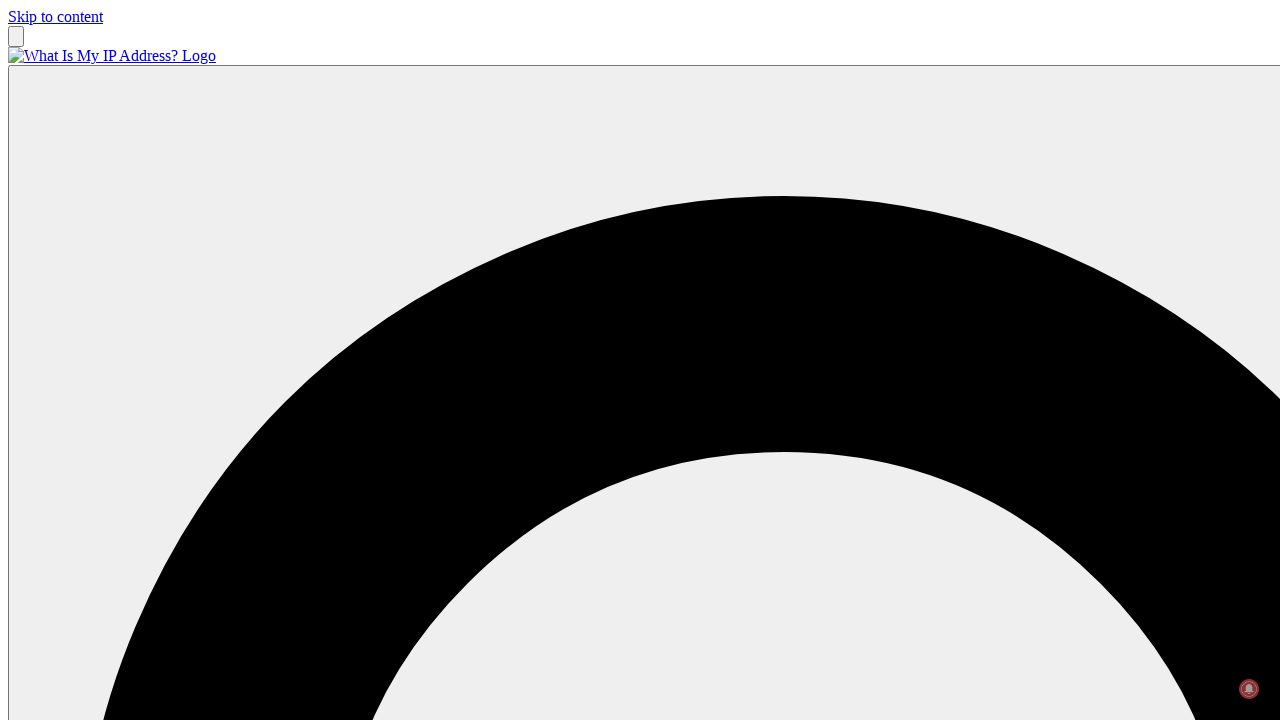

Page reached networkidle state - all network requests completed
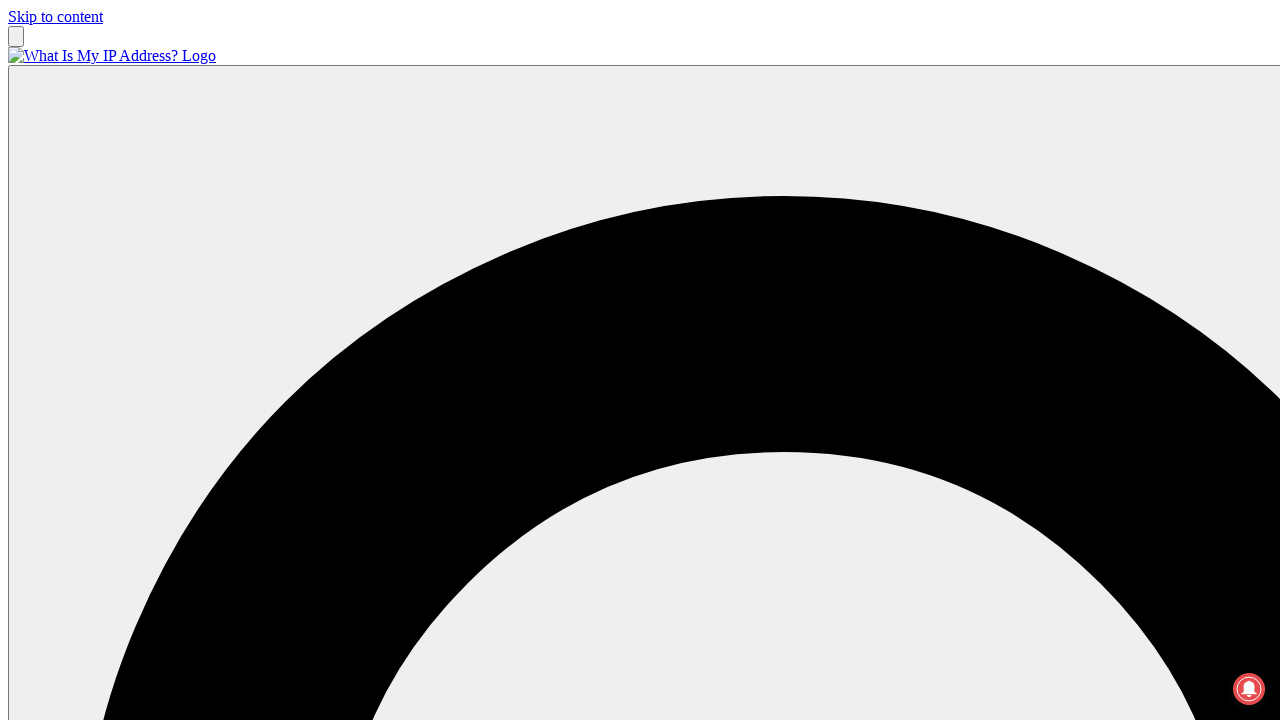

Body element is present - page is accessible and loaded
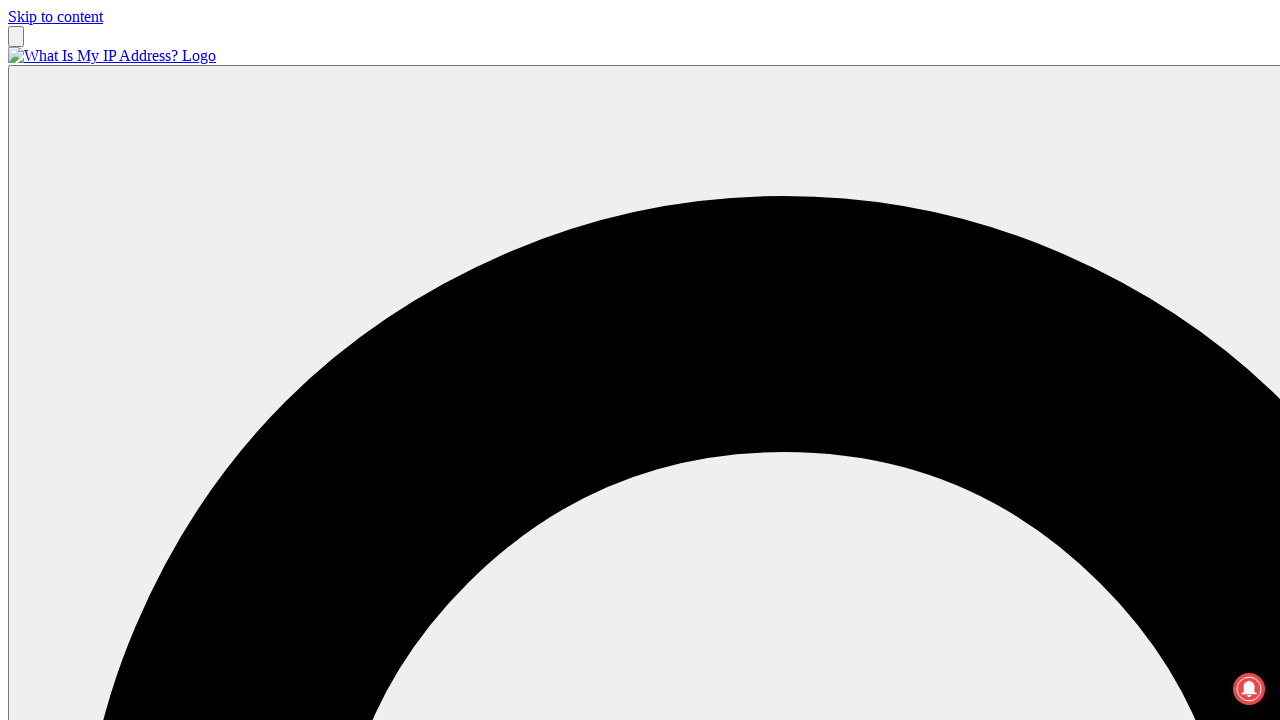

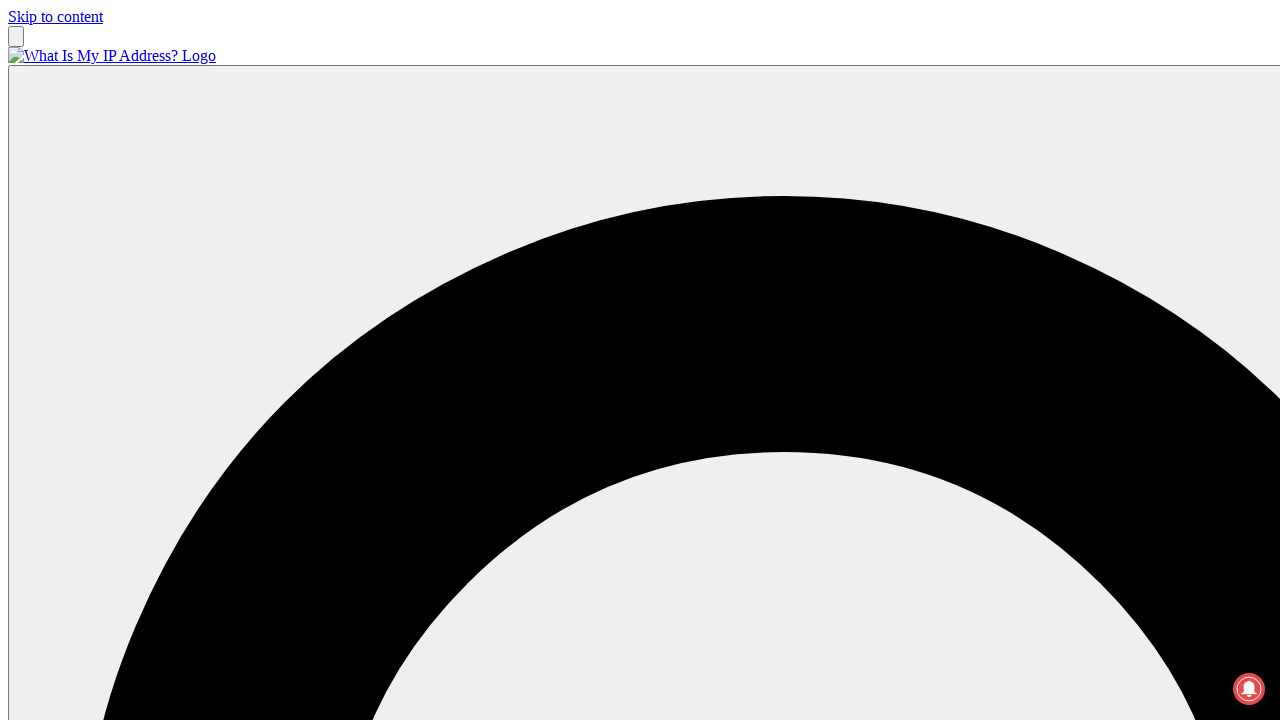